Tests interaction with JSON parser website by clicking on Options and then Top-bottom elements

Starting URL: http://json.parser.online.fr/

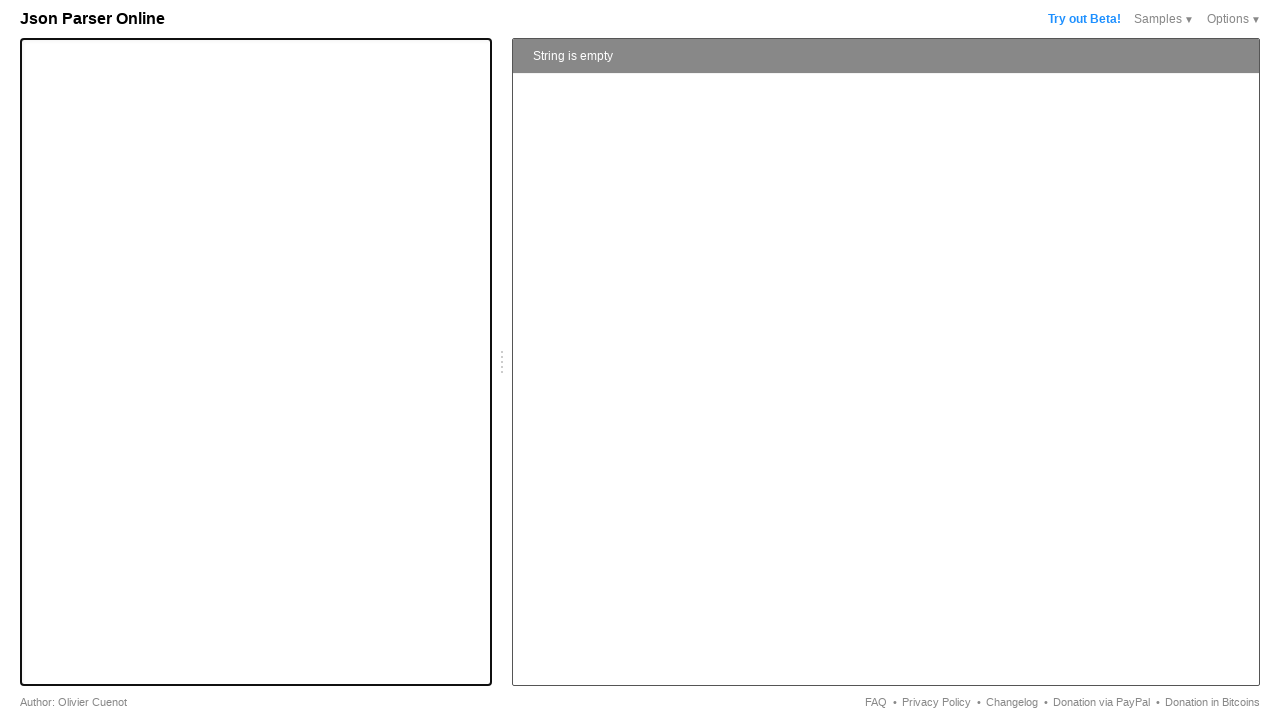

Waited for Options element to be present
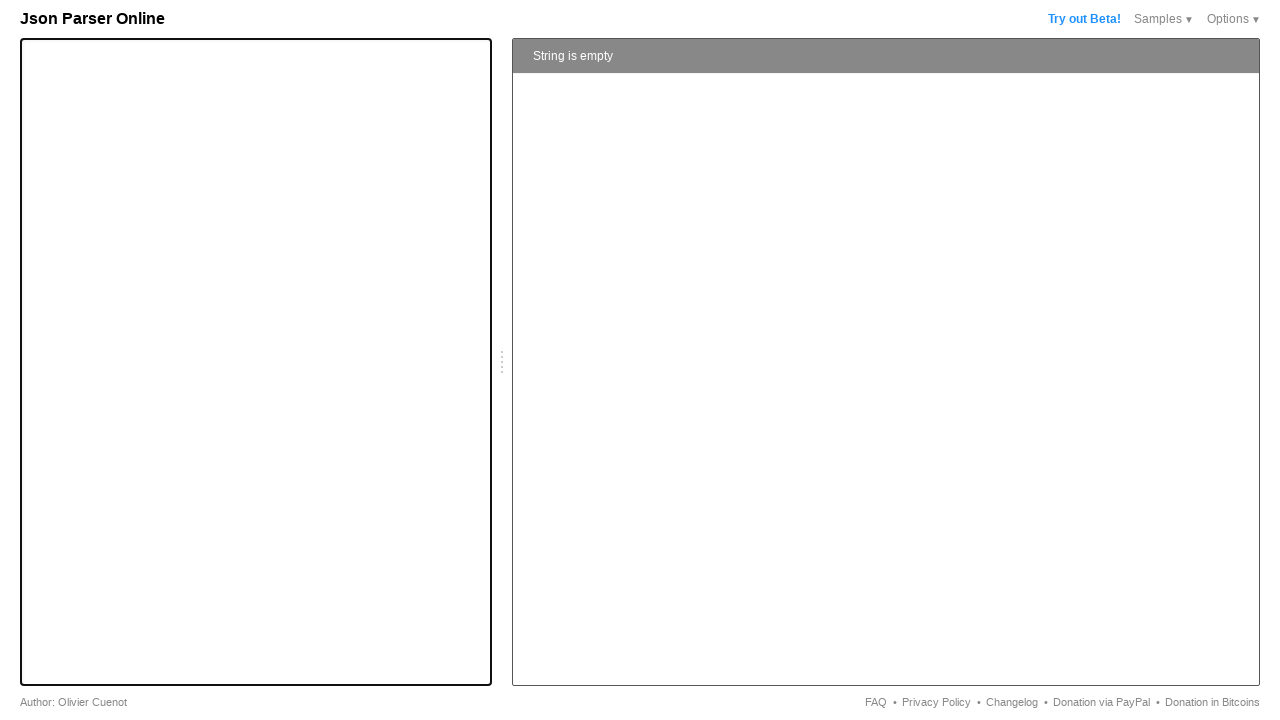

Clicked on Options element at (1228, 19) on xpath=//div[2][@class='n b']/span[@class='l']
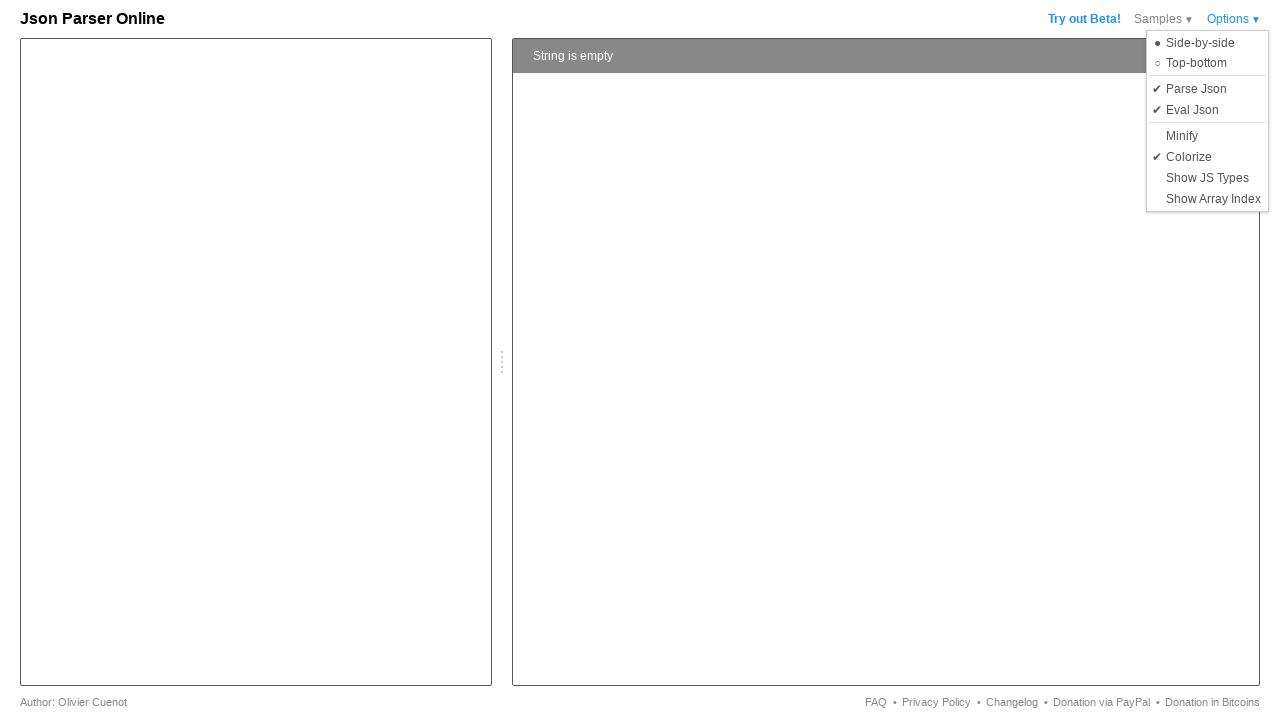

Clicked on Top-bottom element at (1208, 63) on xpath=//div[@class='e d']
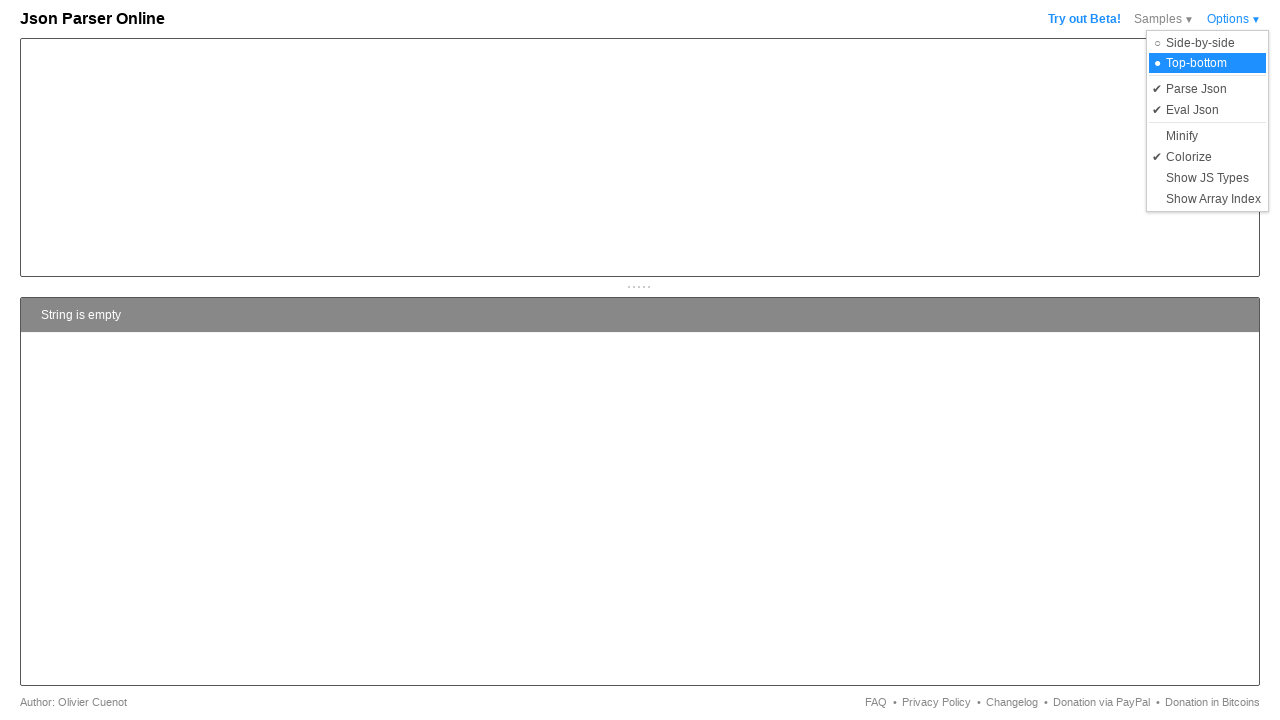

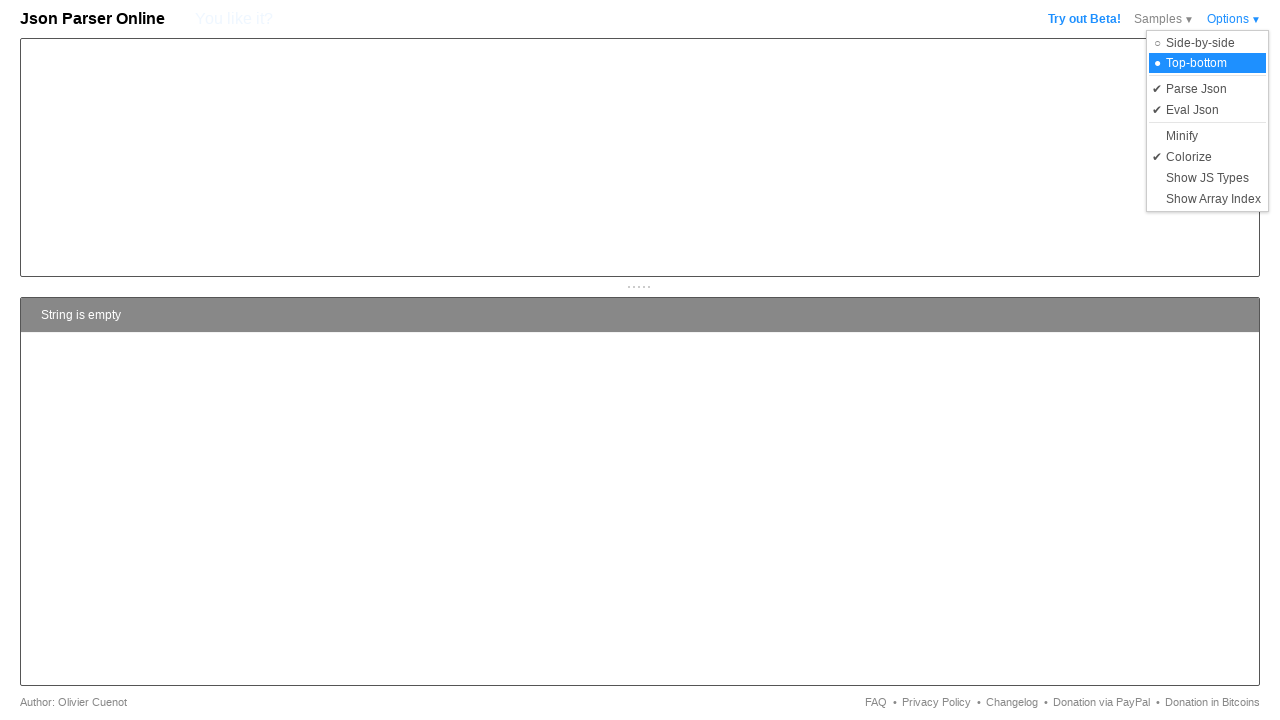